Tests a Content Switcher component by clicking through 12 "Default button" elements in sequence to verify click functionality.

Starting URL: https://magstrong07.github.io/admiral-react-test/#/contentSwitcher

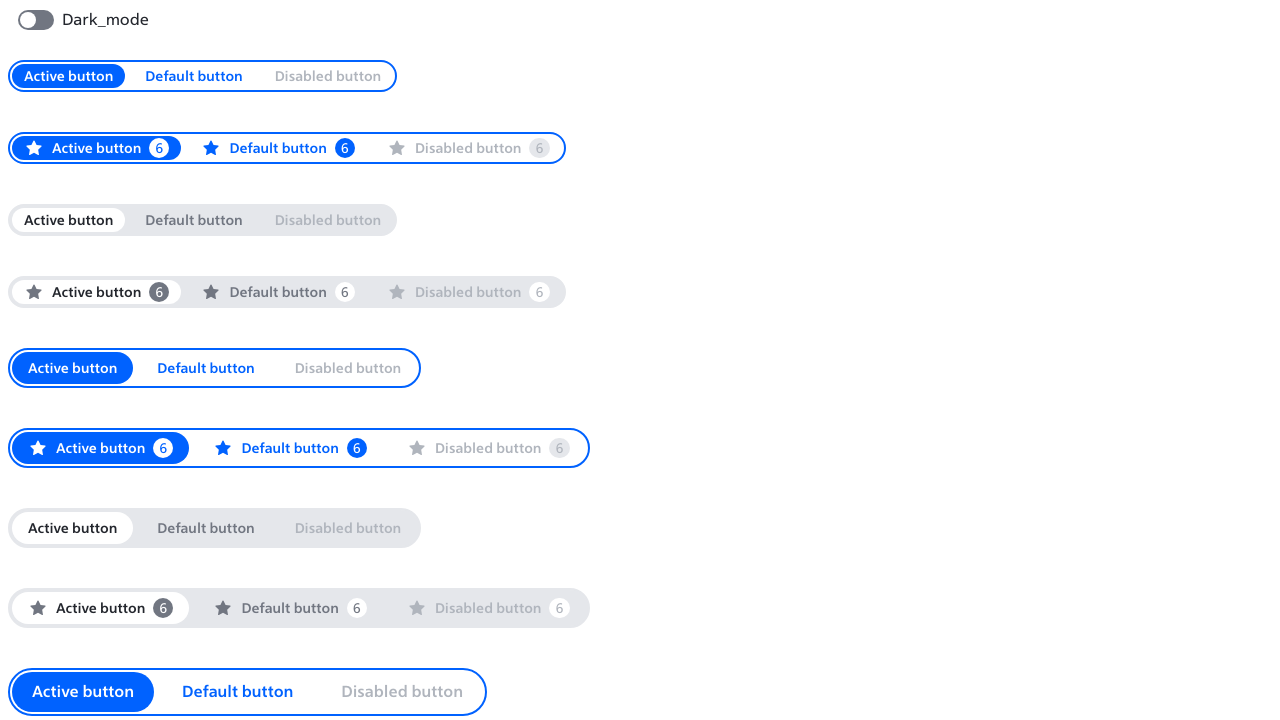

Clicked first Default button (index 0) in Content Switcher at (194, 76) on text=Default button >> nth=0
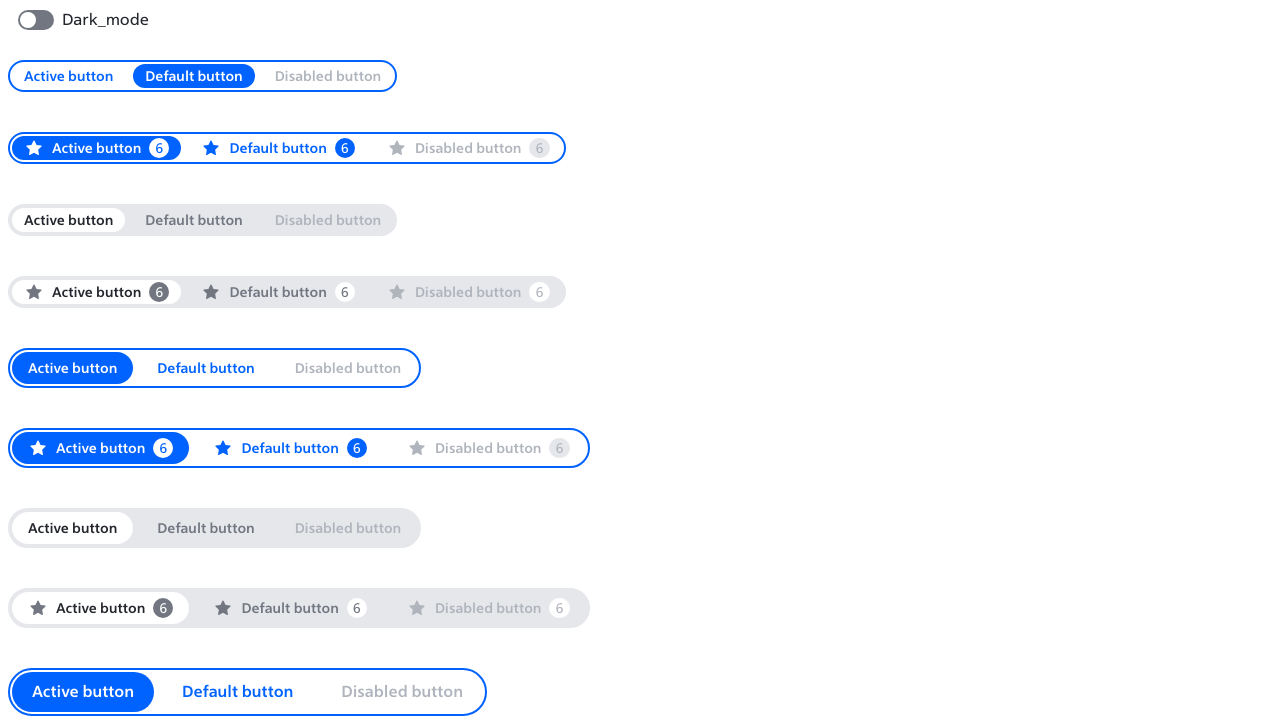

Clicked second Default button (index 1) in Content Switcher at (278, 148) on text=Default button >> nth=1
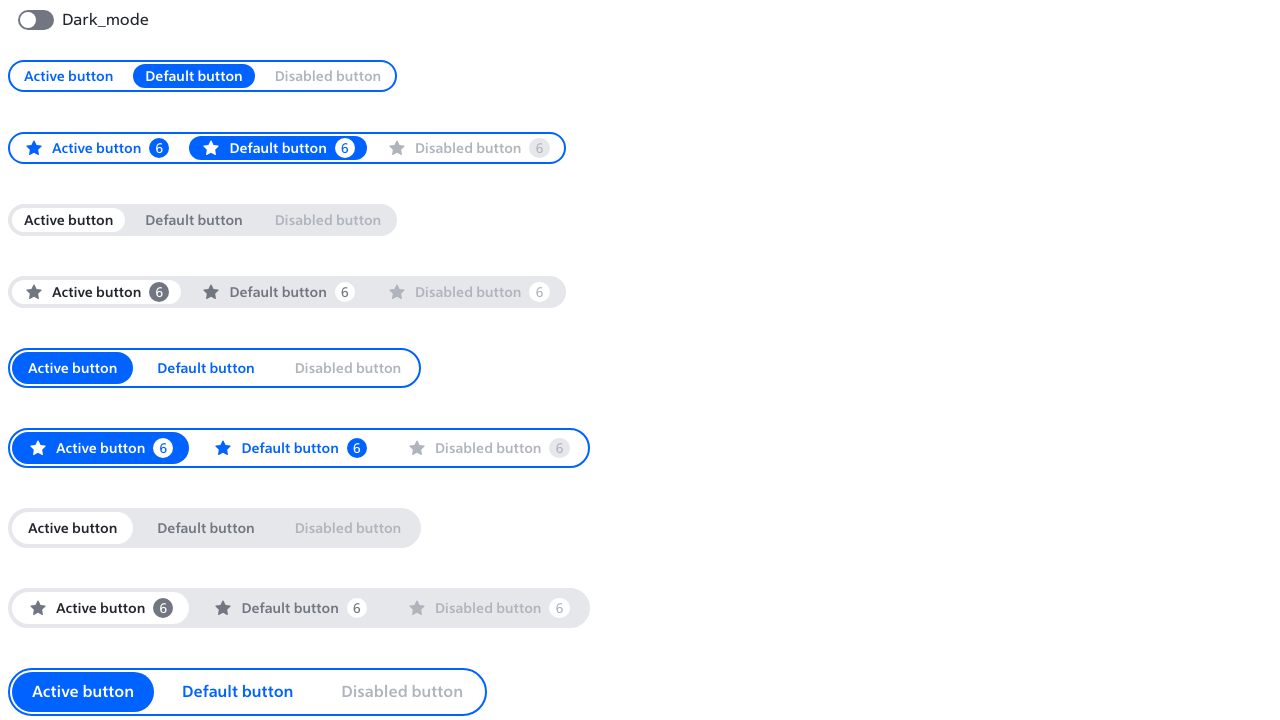

Clicked third Default button (index 2) in Content Switcher at (194, 220) on text=Default button >> nth=2
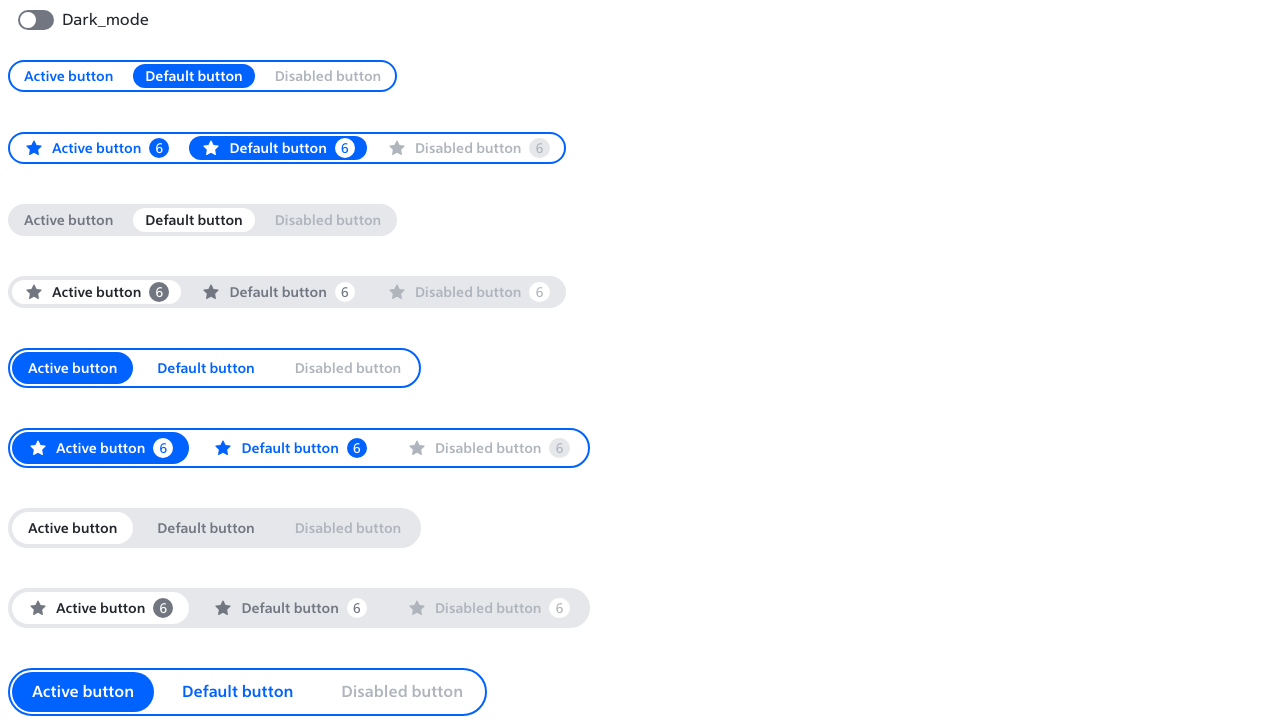

Clicked fourth Default button (index 3) in Content Switcher at (278, 292) on text=Default button >> nth=3
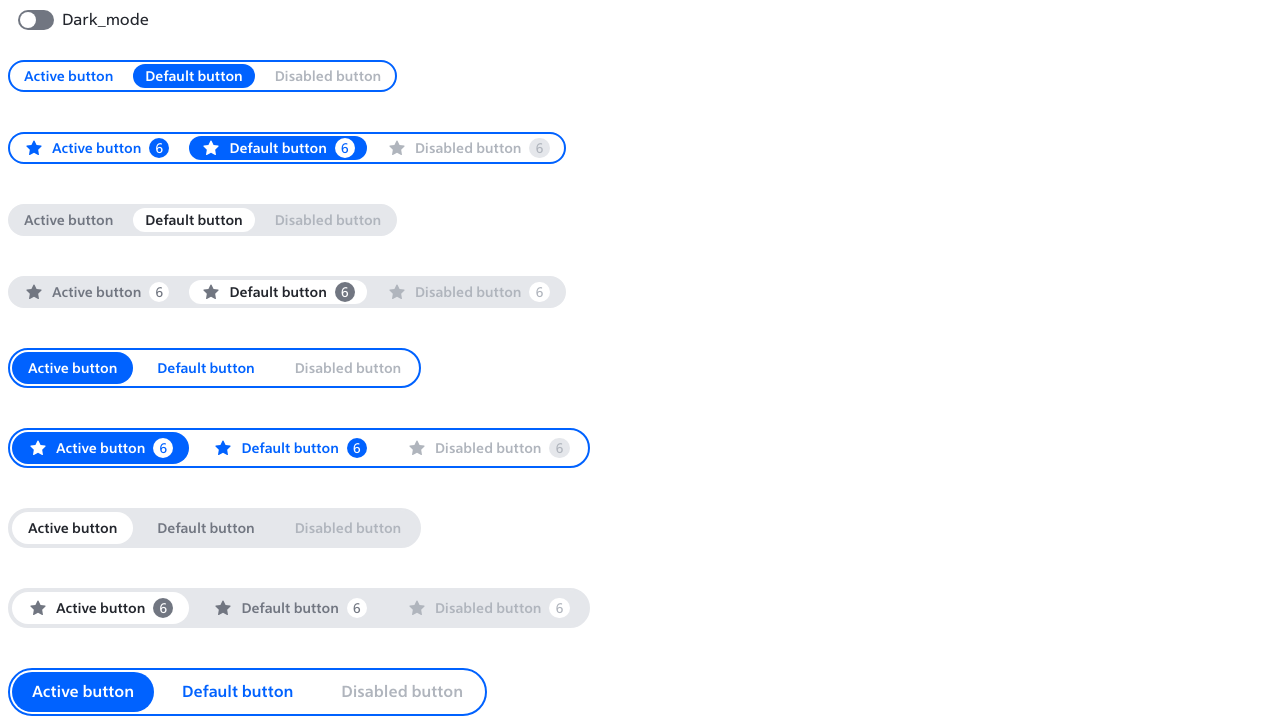

Clicked fifth Default button (index 4) in Content Switcher at (206, 368) on text=Default button >> nth=4
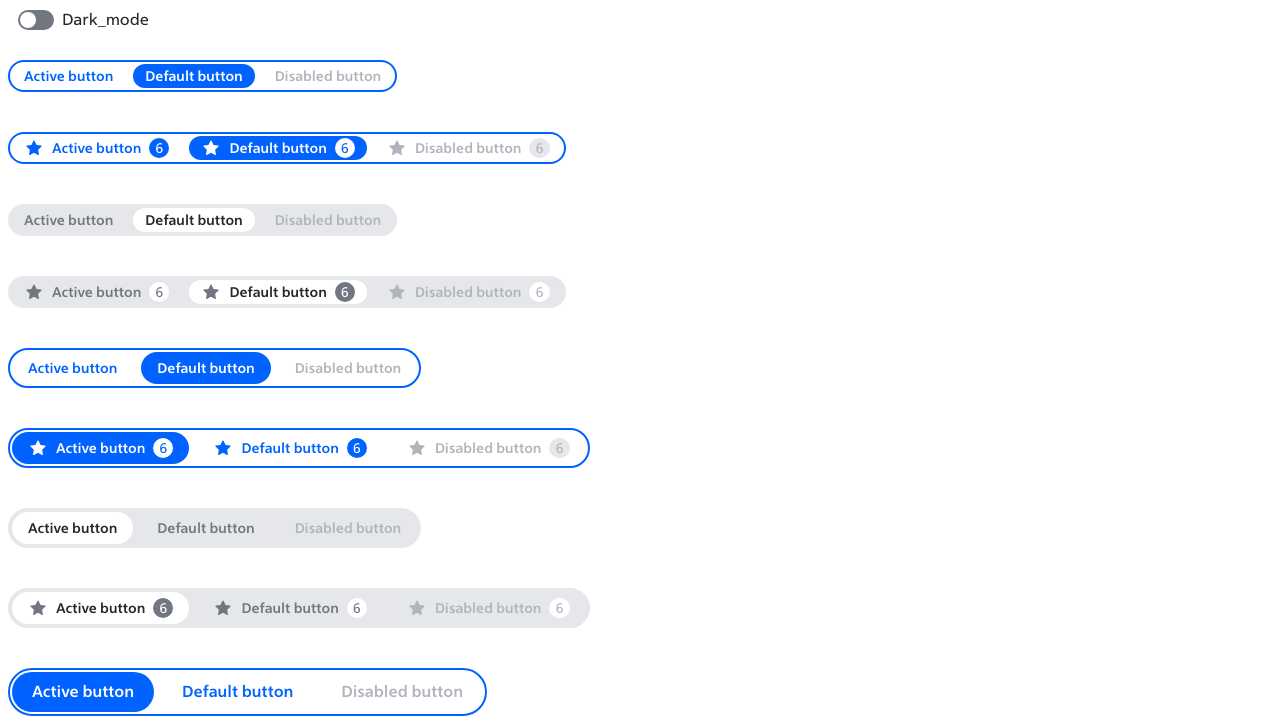

Clicked sixth Default button (index 5) in Content Switcher at (290, 448) on text=Default button >> nth=5
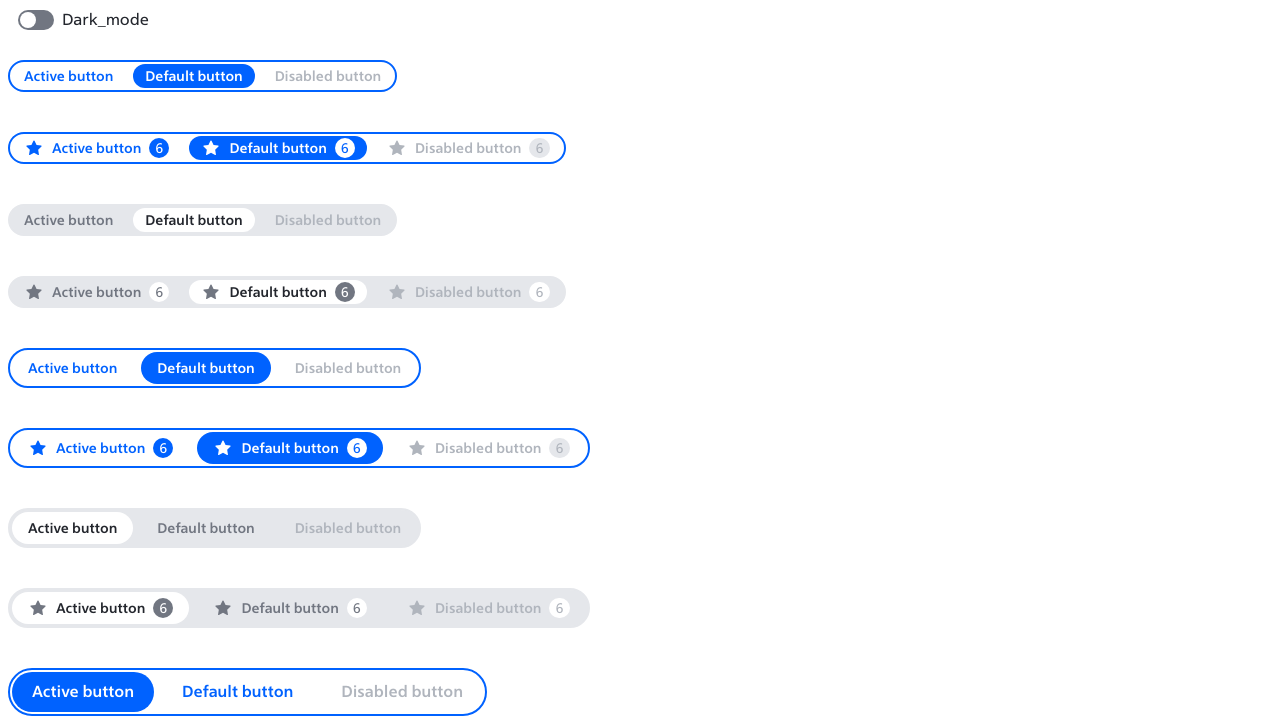

Clicked seventh Default button (index 6) in Content Switcher at (206, 528) on text=Default button >> nth=6
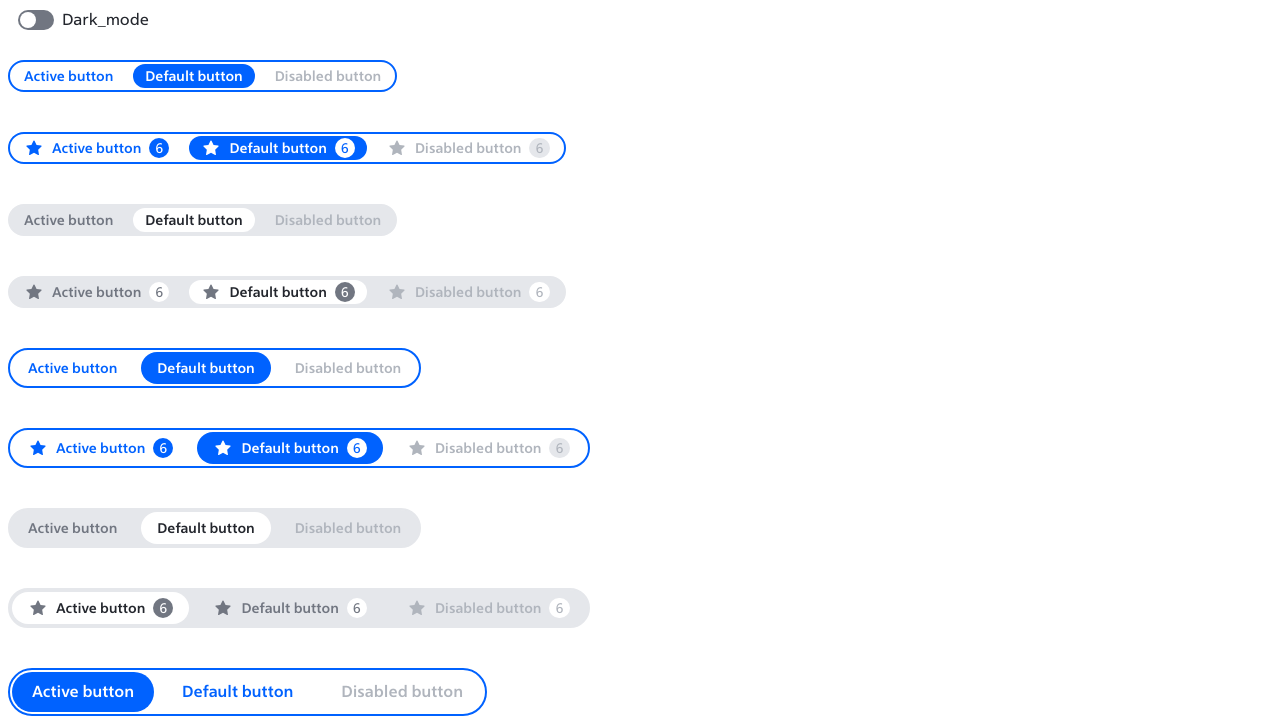

Clicked eighth Default button (index 7) in Content Switcher at (290, 608) on text=Default button >> nth=7
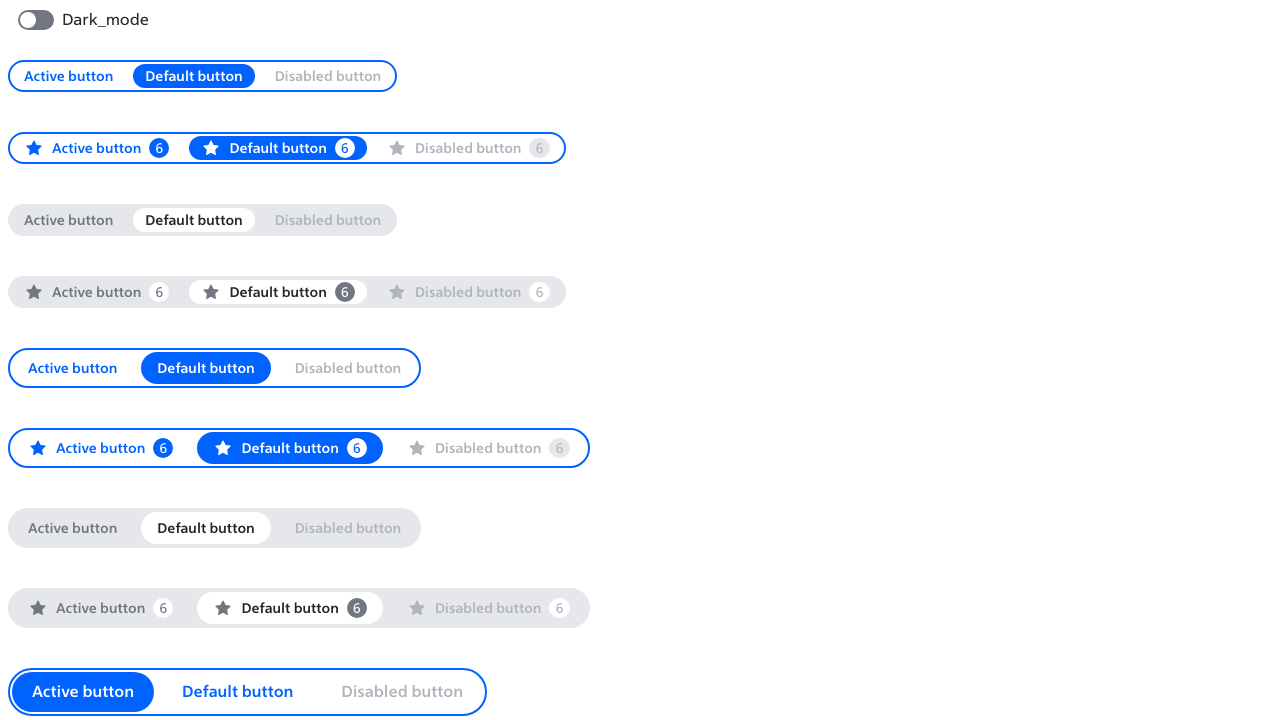

Clicked ninth Default button (index 8) in Content Switcher at (238, 692) on text=Default button >> nth=8
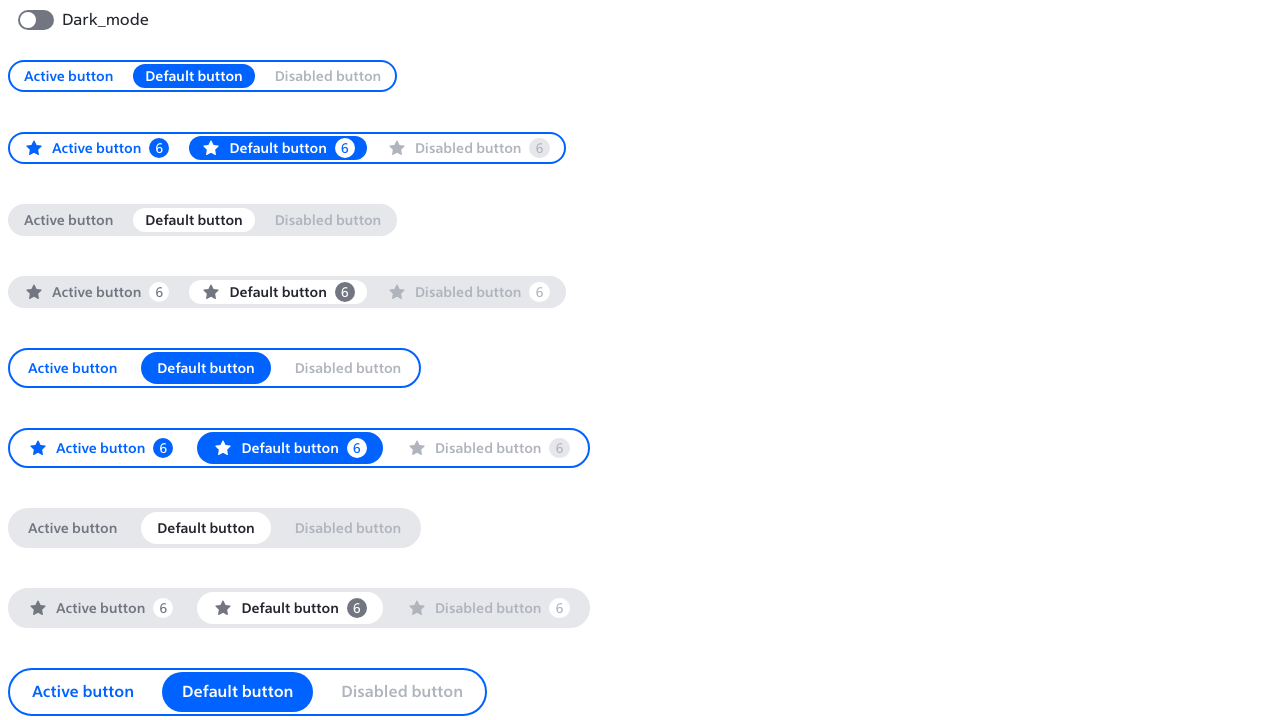

Clicked tenth Default button (index 9) in Content Switcher at (322, 472) on text=Default button >> nth=9
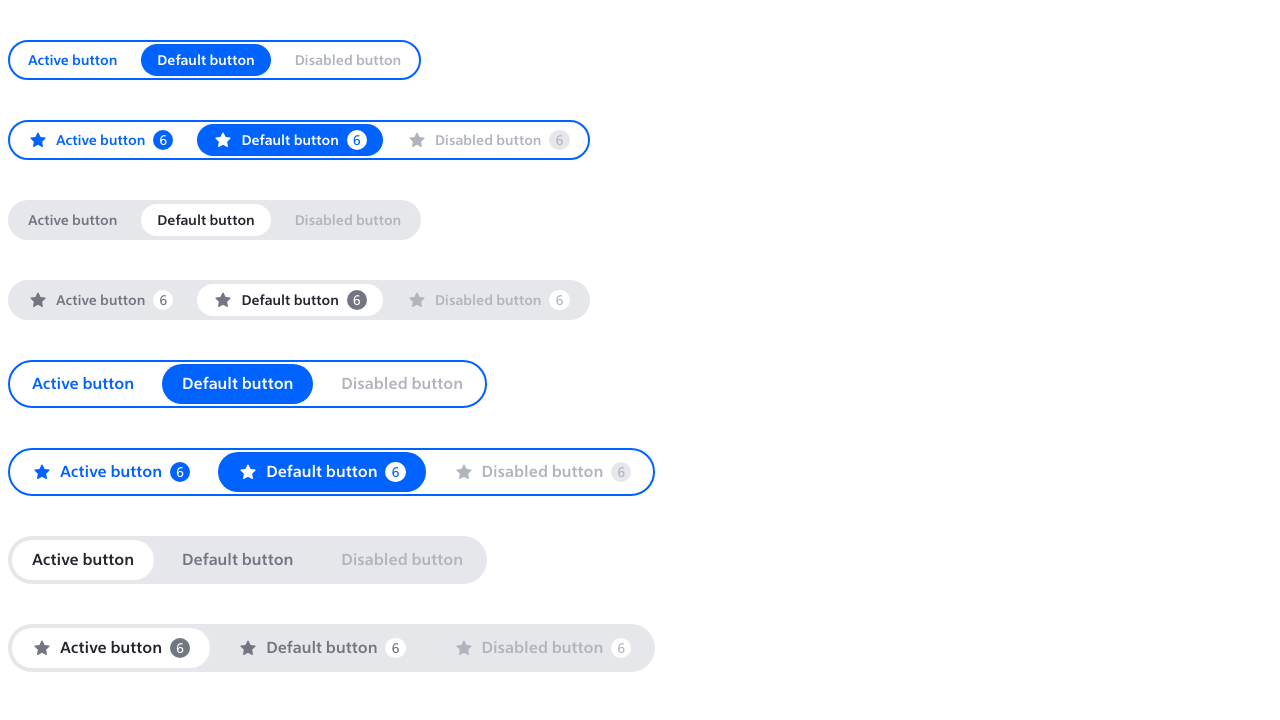

Clicked eleventh Default button (index 10) in Content Switcher at (238, 560) on text=Default button >> nth=10
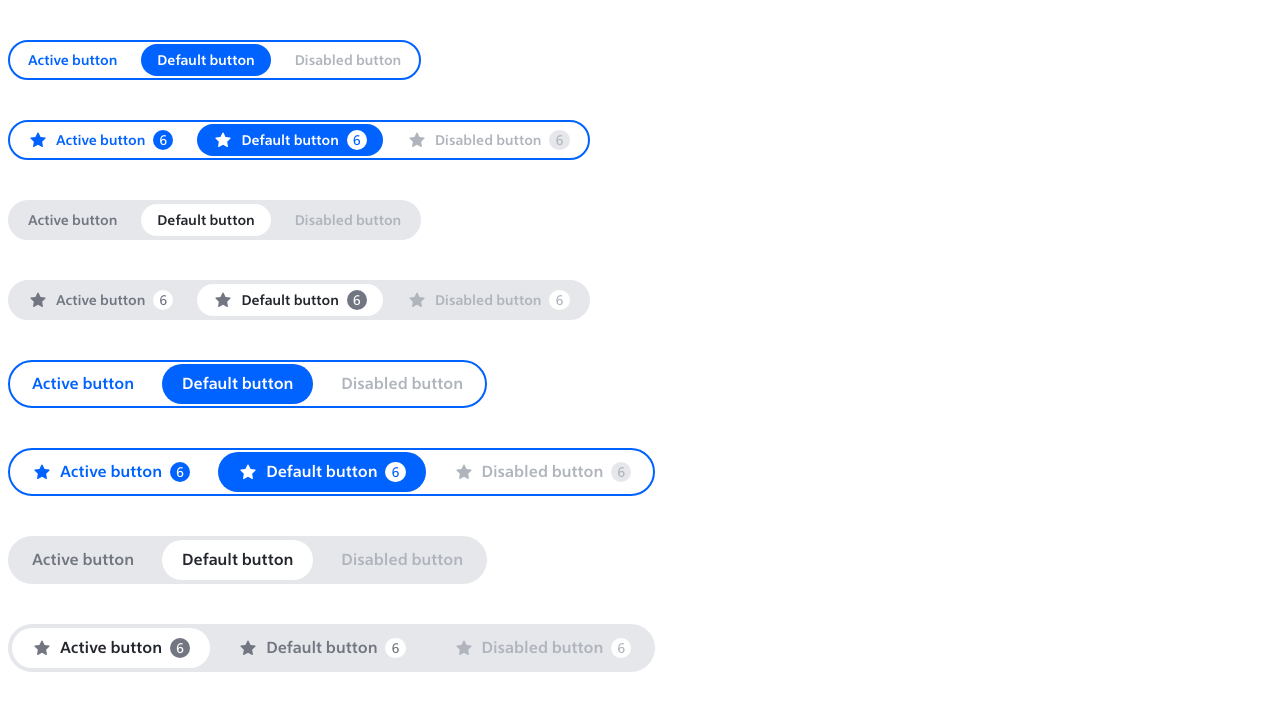

Clicked twelfth Default button (index 11) in Content Switcher at (322, 648) on text=Default button >> nth=11
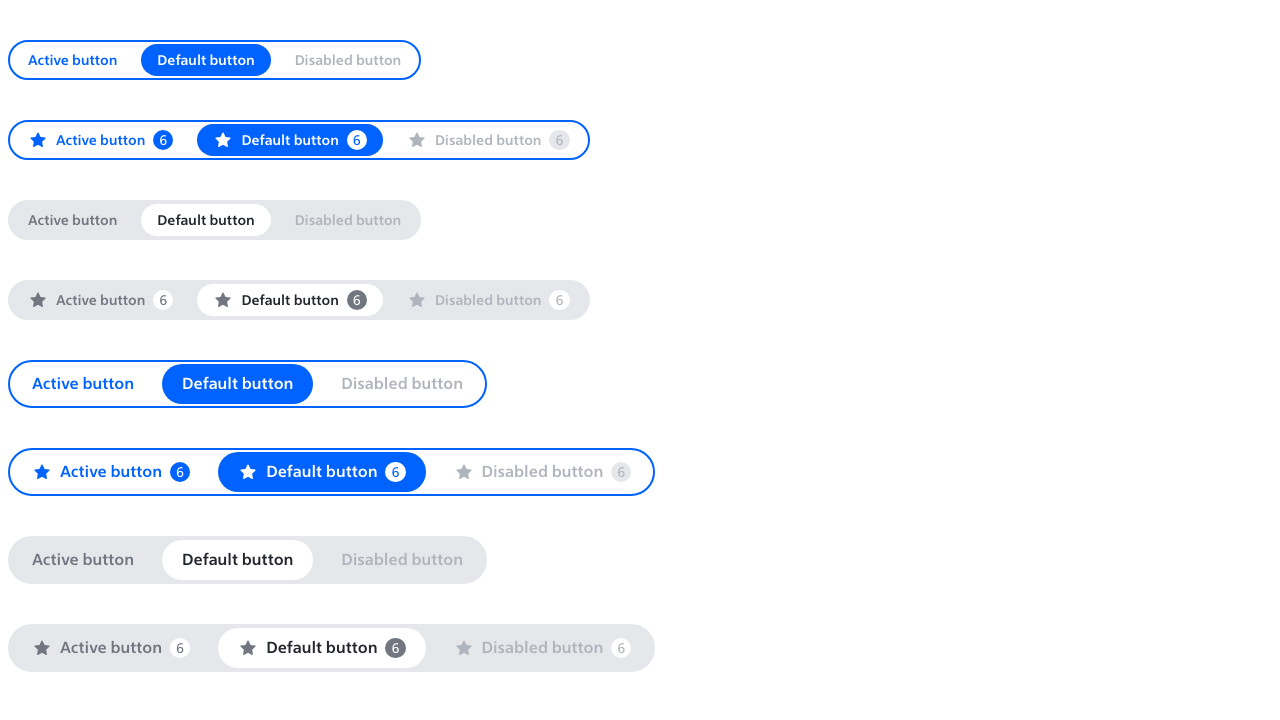

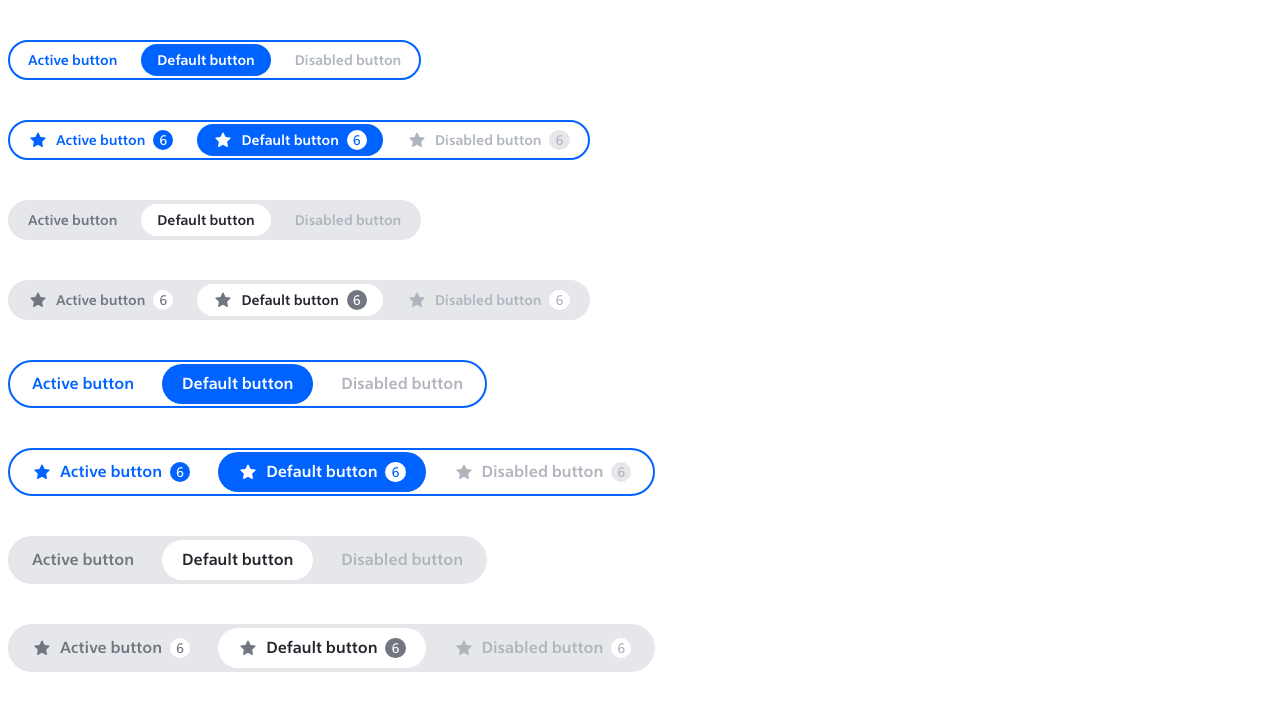